Tests the patent search functionality on the Brazilian INPI/RPI website by selecting patent search, choosing date-based search, entering a date range, and submitting the search form to view results.

Starting URL: http://revistas.inpi.gov.br/rpi/

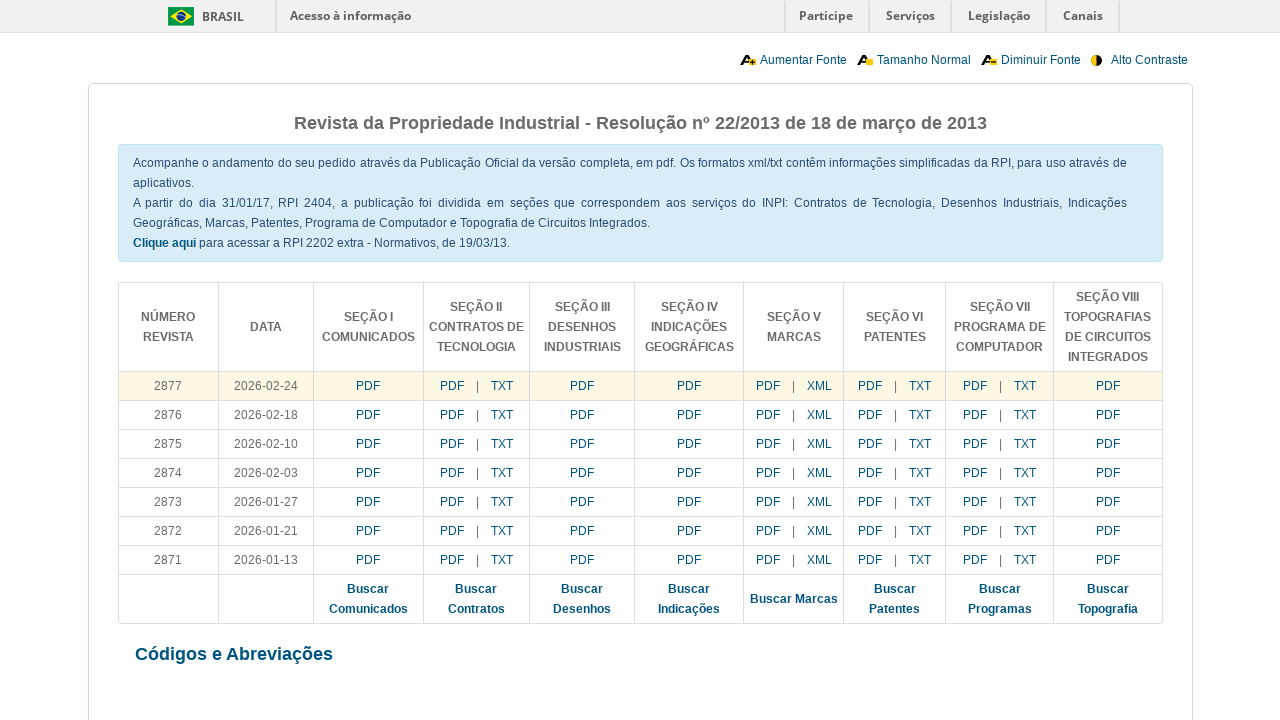

Clicked on 'Buscar Patentes' (Search Patents) option at (895, 589) on a.showTipoRevistaBusca[id="6"]
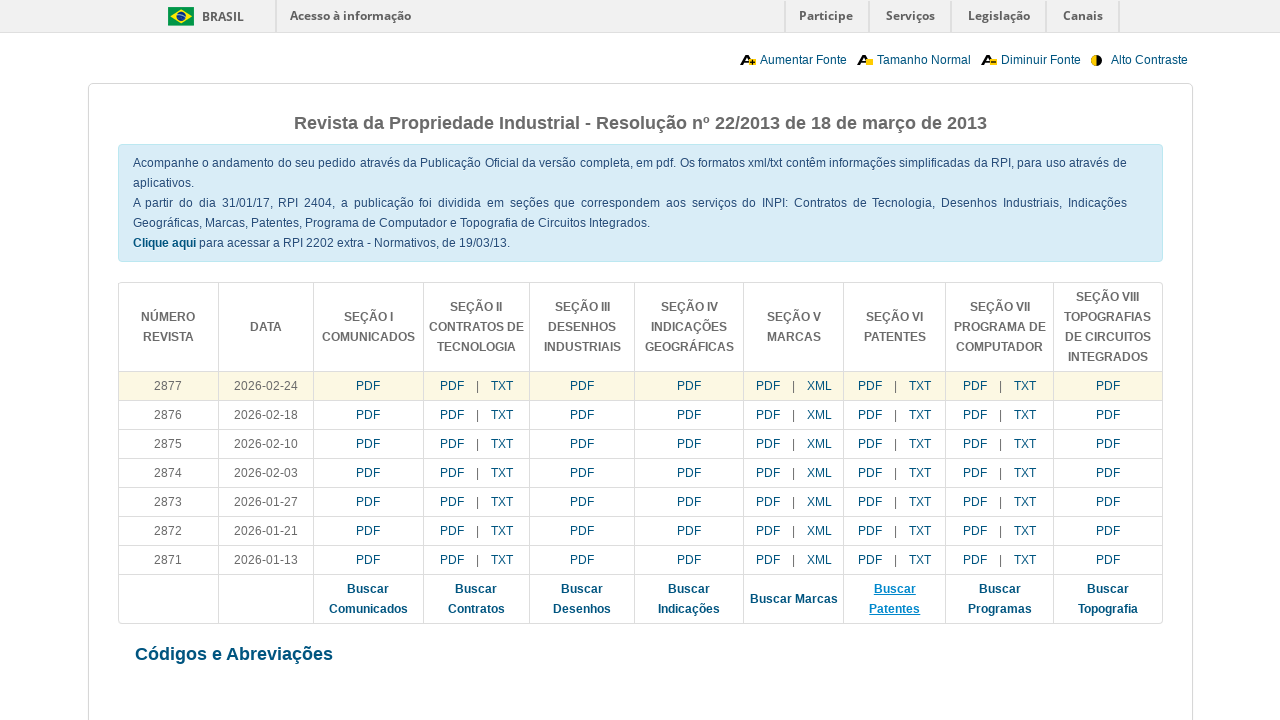

Waited 1000ms for page to respond
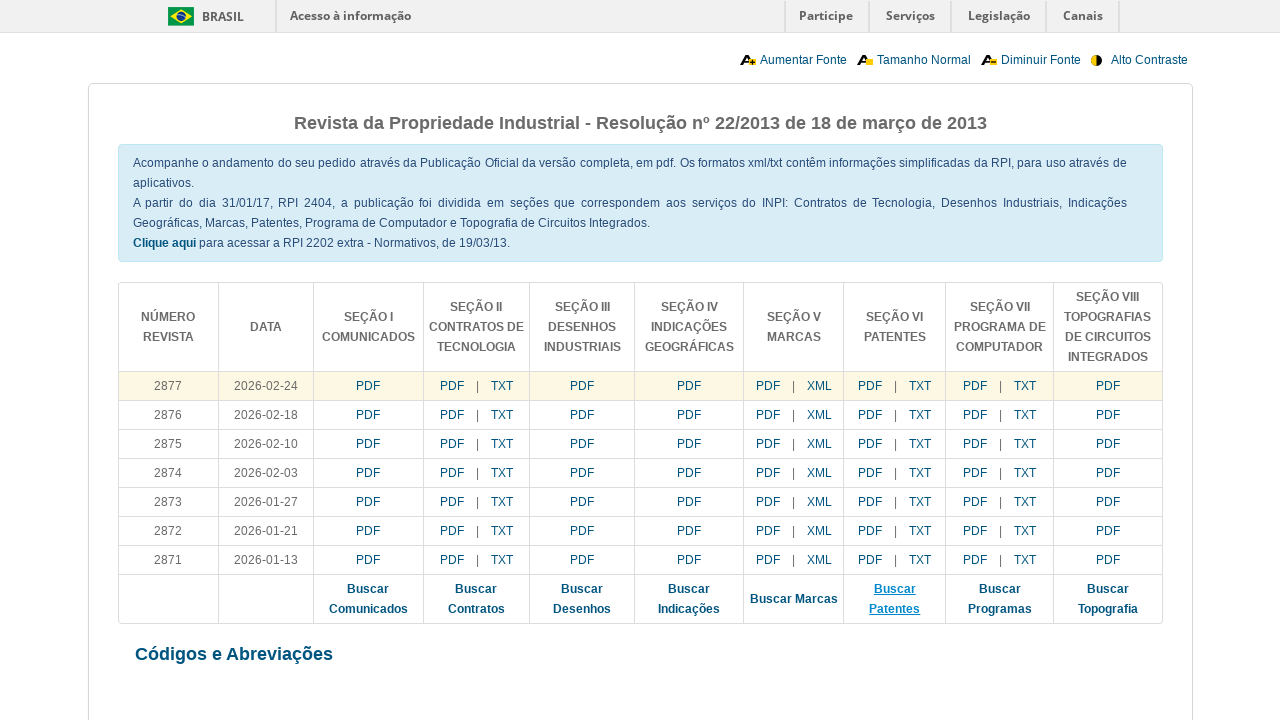

Selected date-based search option at (434, 491) on input.showTipoPesquisaData[value="2"]
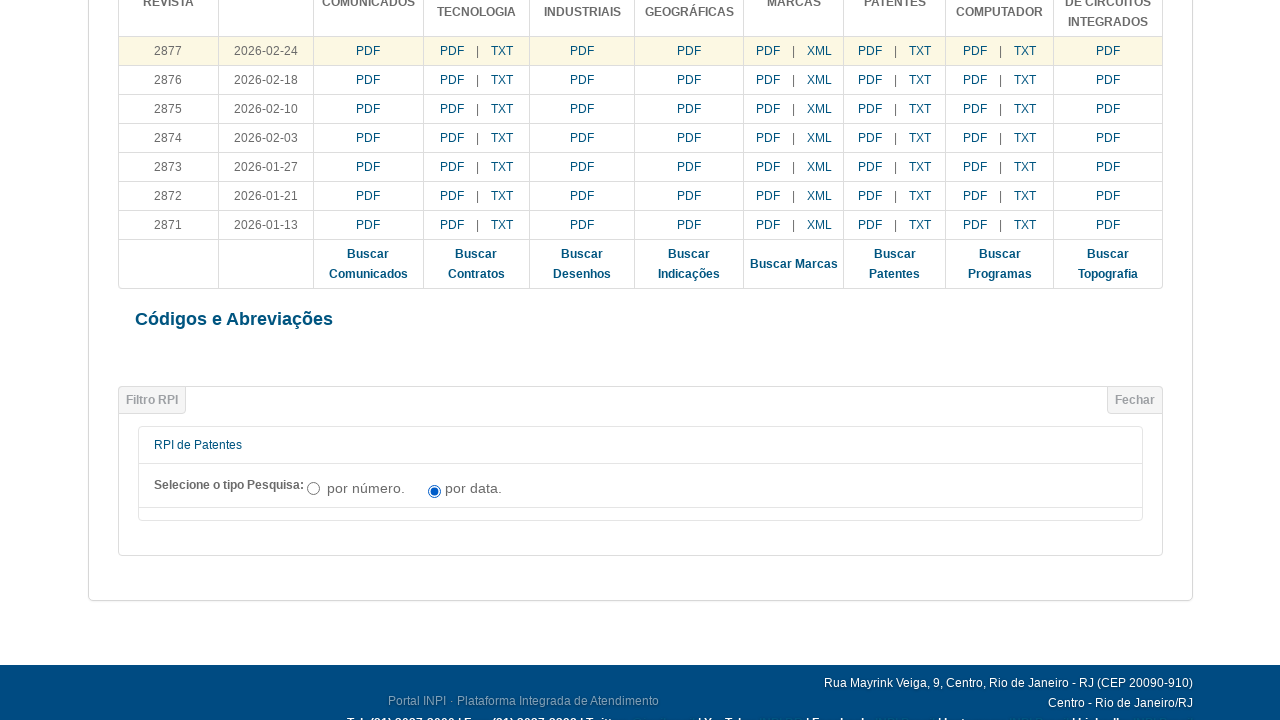

Waited 1000ms for search option to load
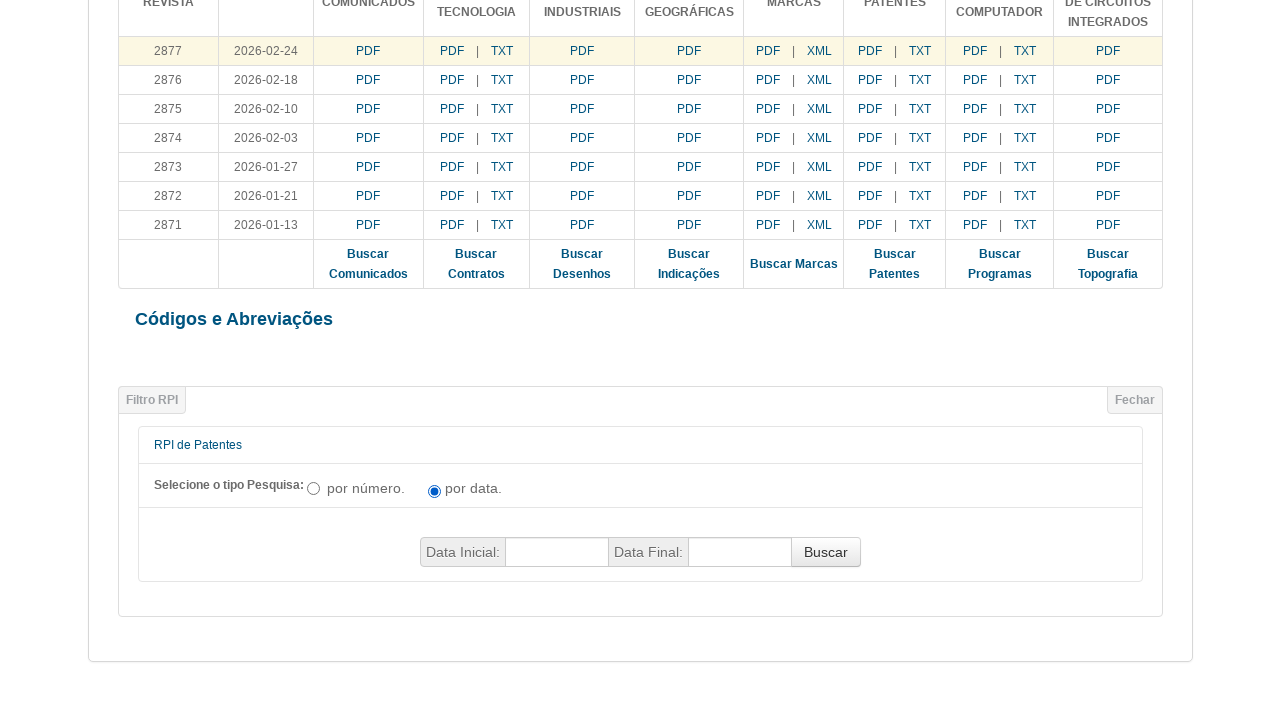

Clicked on start date field at (556, 552) on input[name="revista.dataInicialp"]
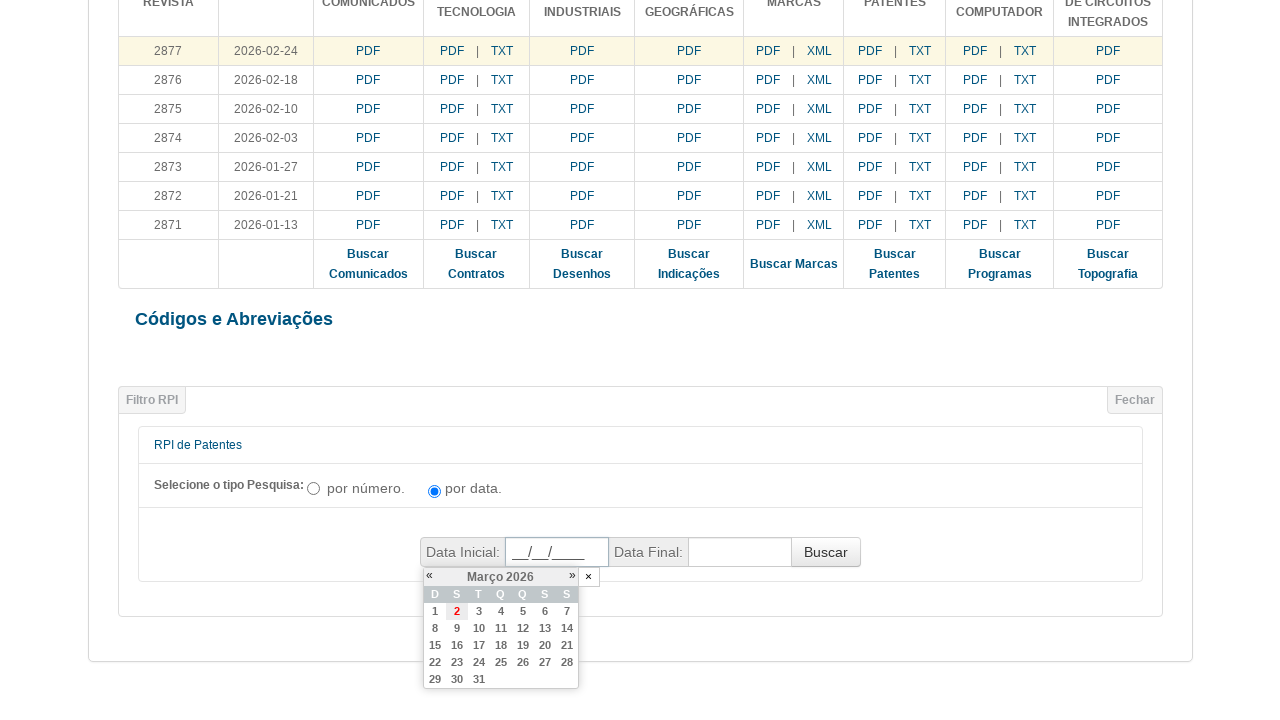

Filled start date field with '01122022' on input[name="revista.dataInicialp"]
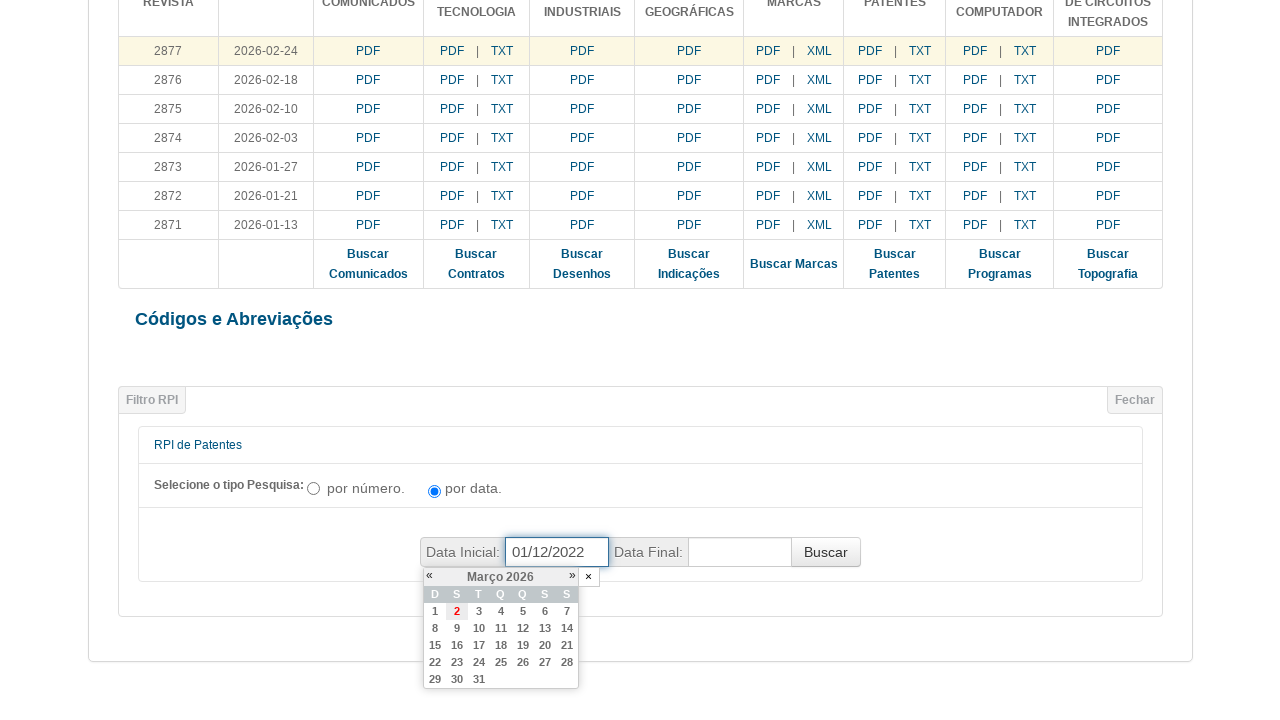

Waited 1000ms after entering start date
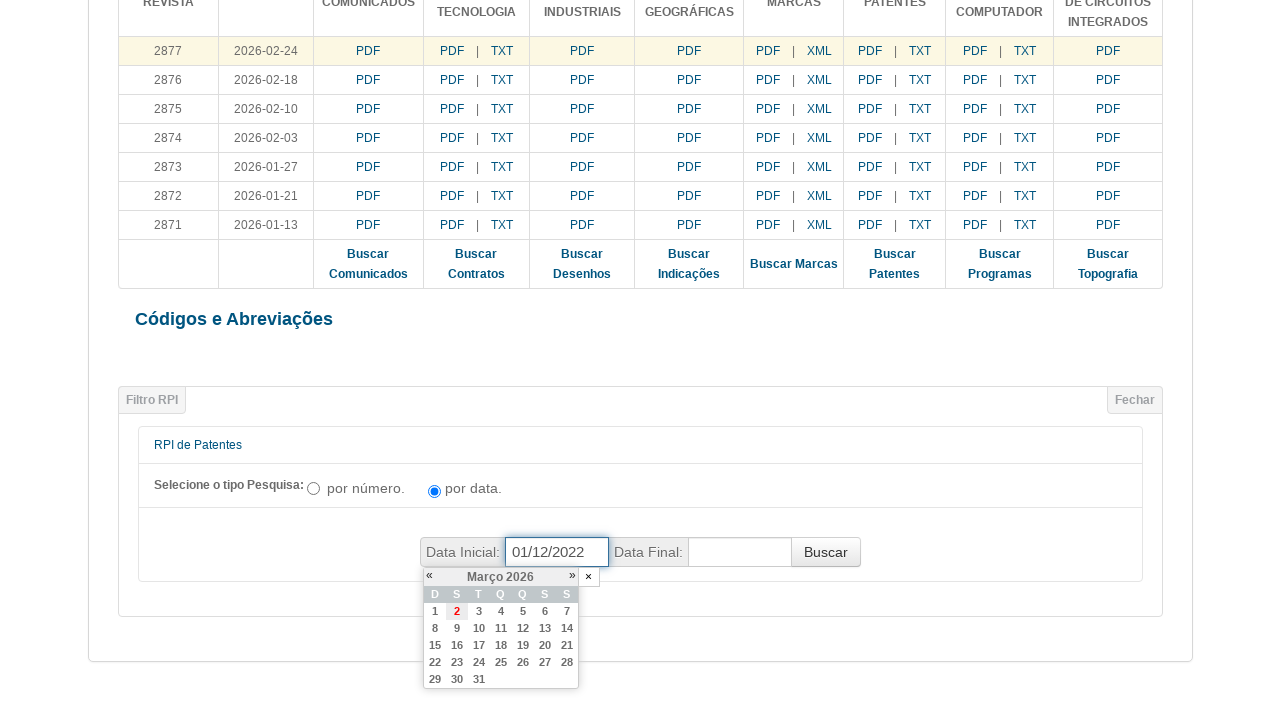

Clicked on end date field at (740, 552) on input[name="revista.dataFinalp"]
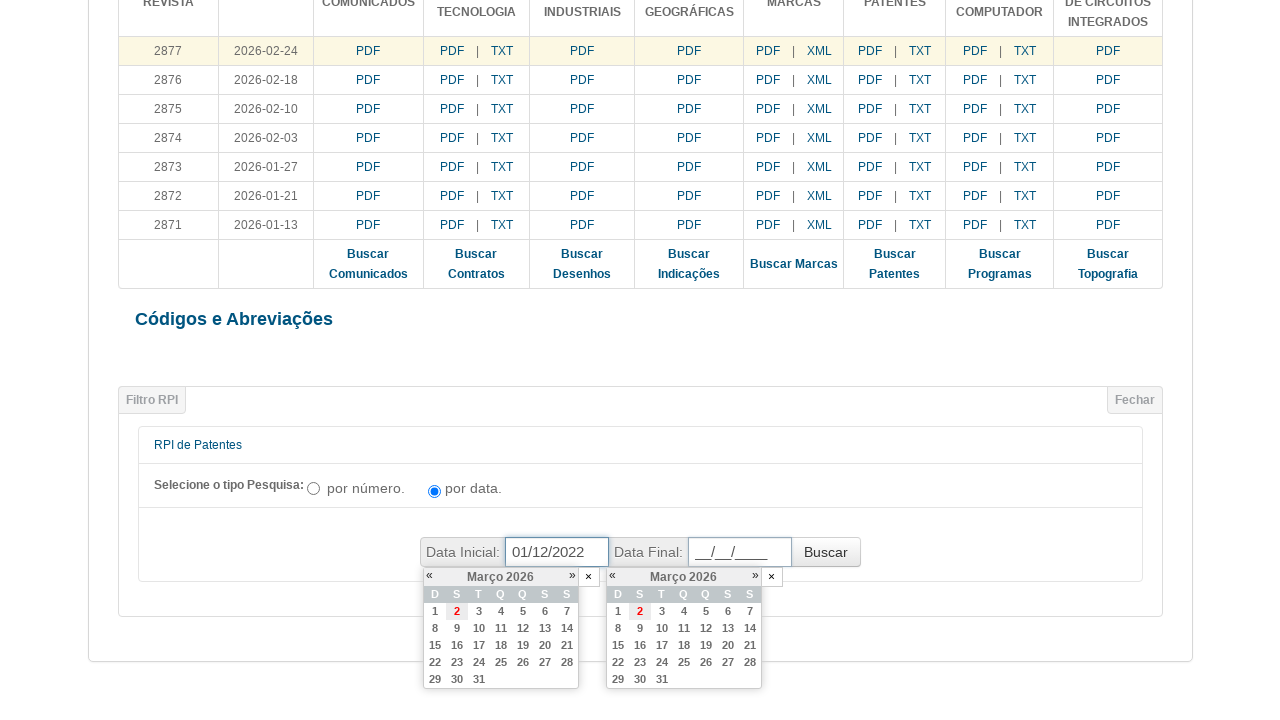

Filled end date field with '01012023' on input[name="revista.dataFinalp"]
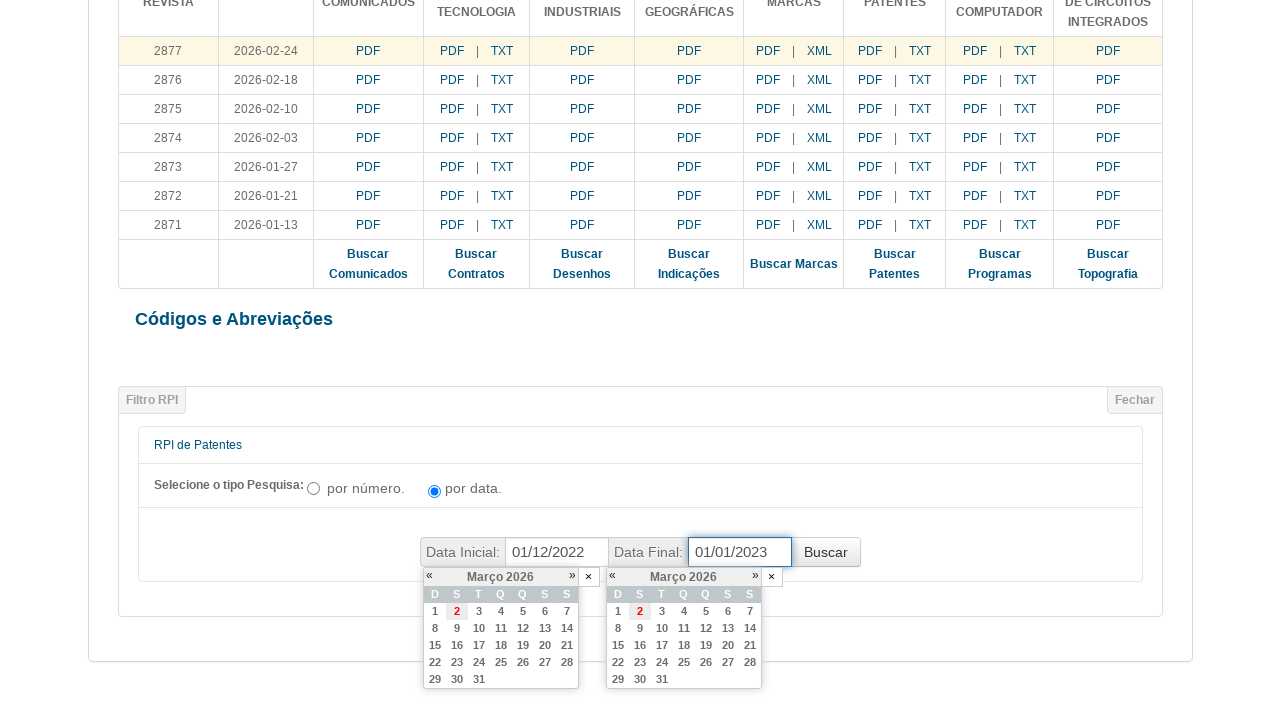

Waited 1000ms after entering end date
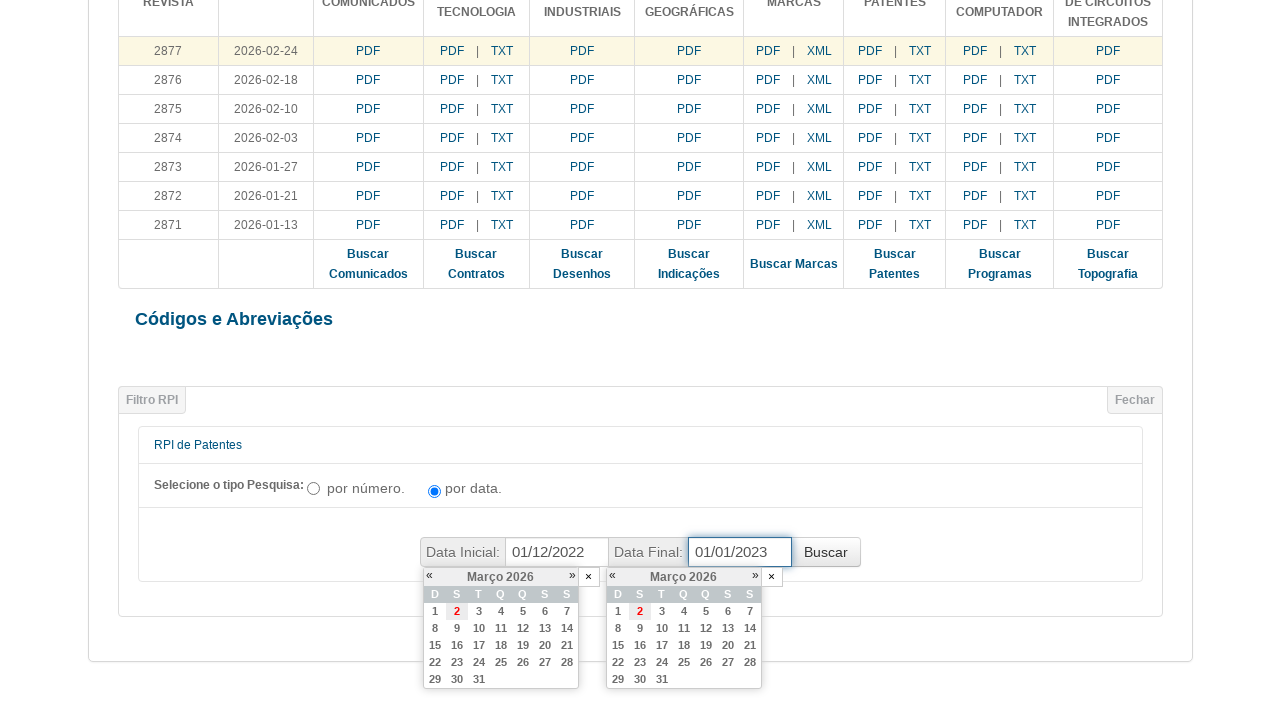

Submitted the patent search form with date range at (826, 552) on form#buscaPorData button[type="submit"]
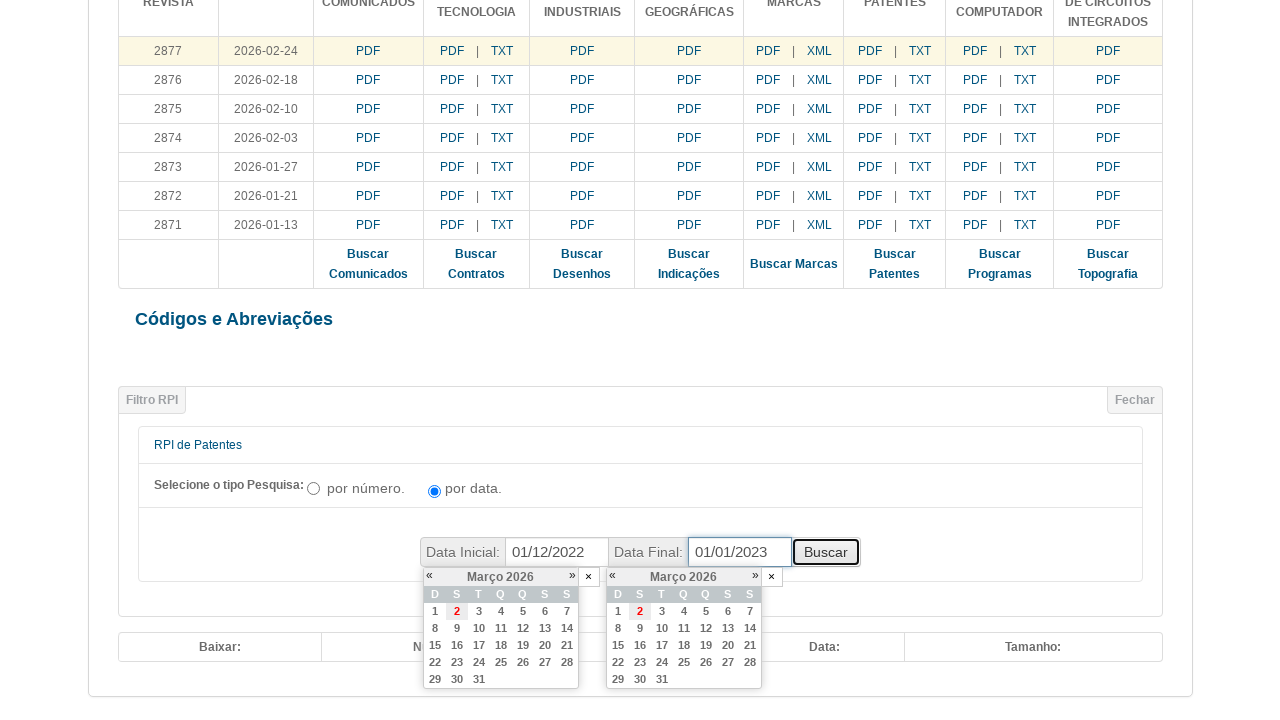

Search results table loaded successfully
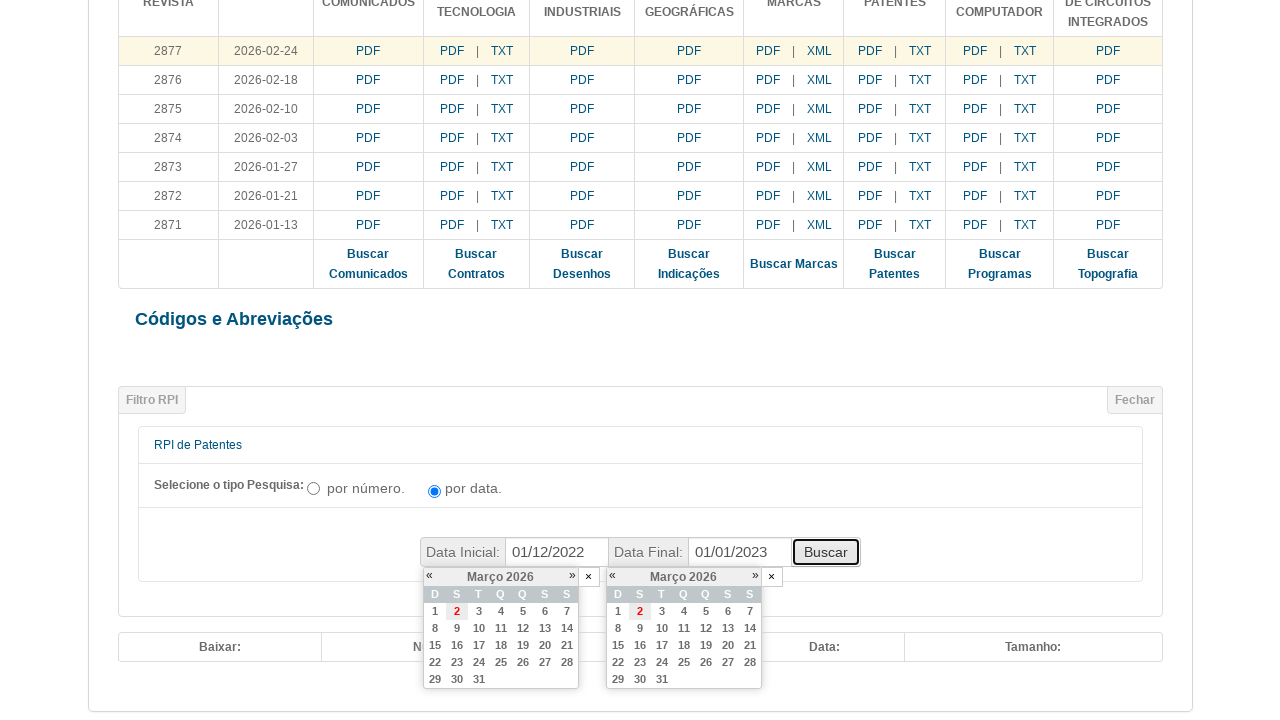

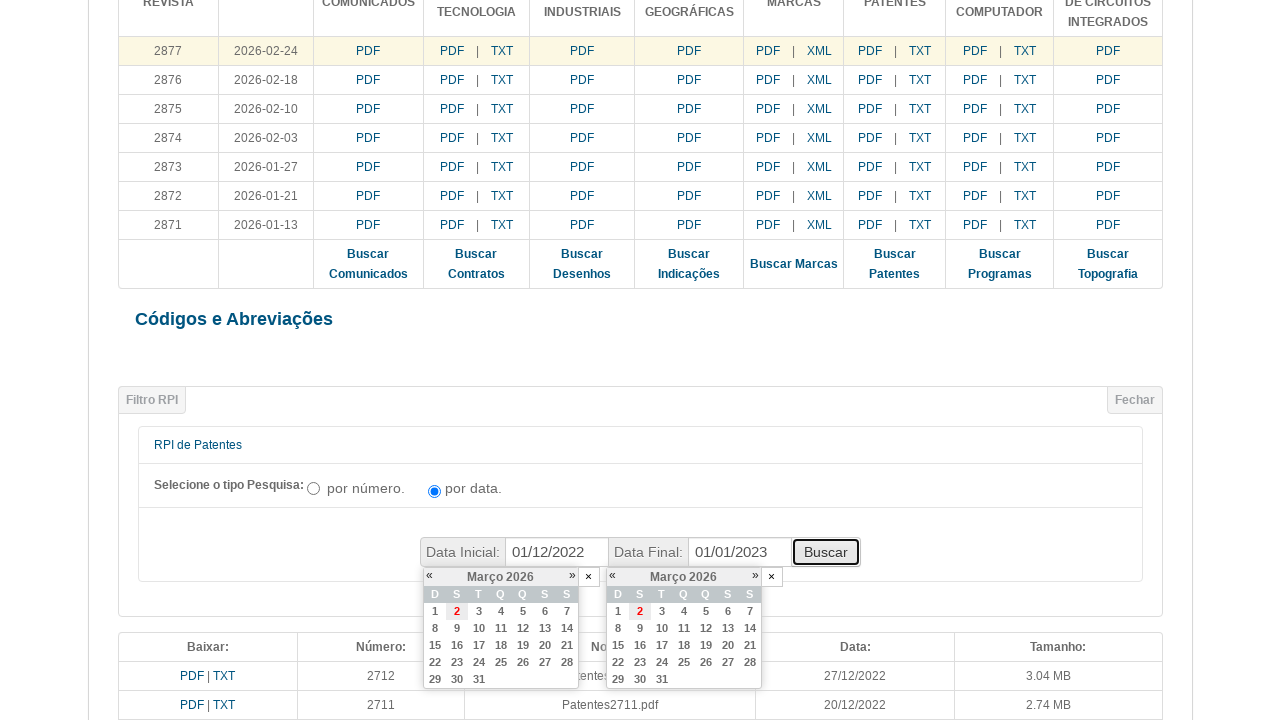